Tests hovering over the search element on the PyPI homepage

Starting URL: https://pypi.org

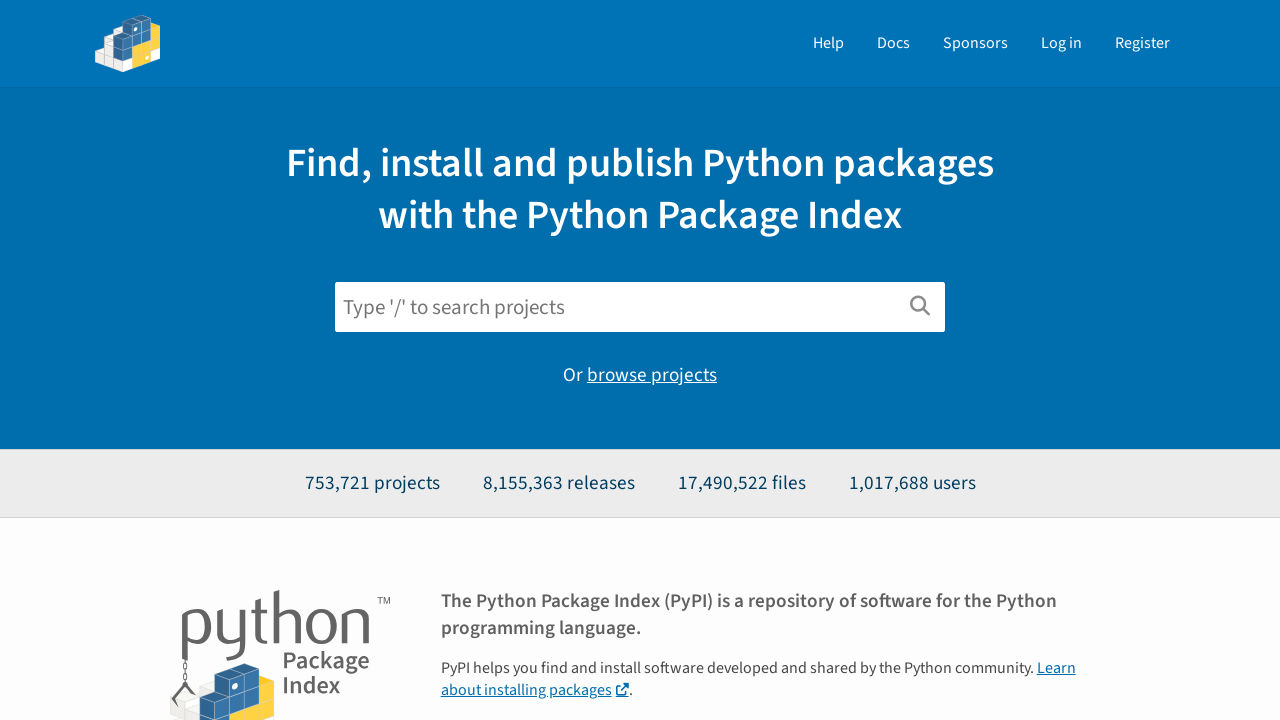

Navigated to PyPI homepage
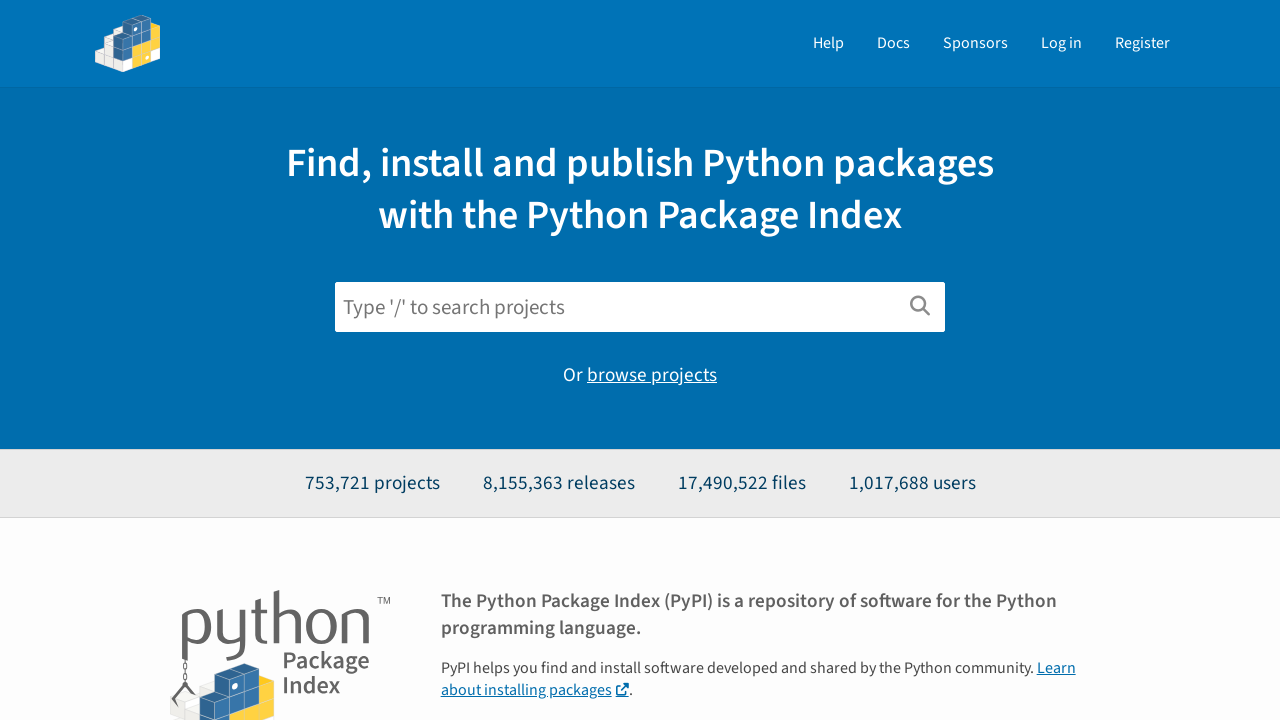

Hovered over the search element at (640, 307) on #search
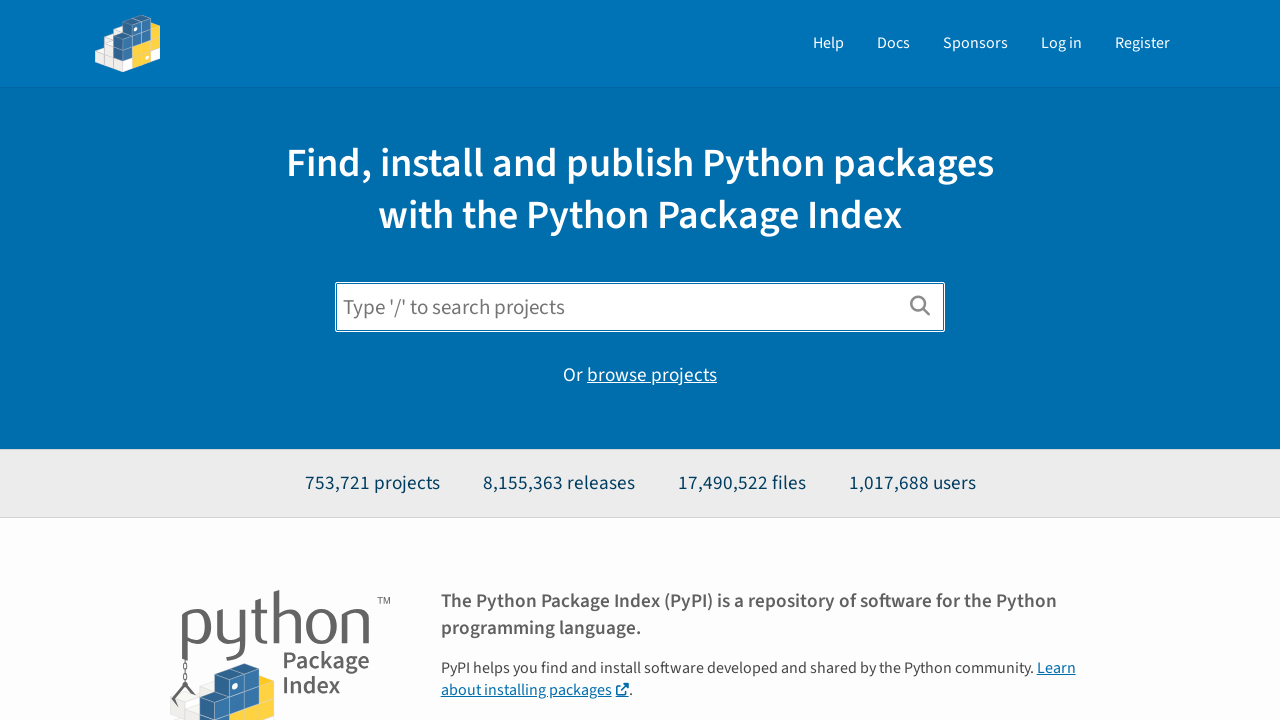

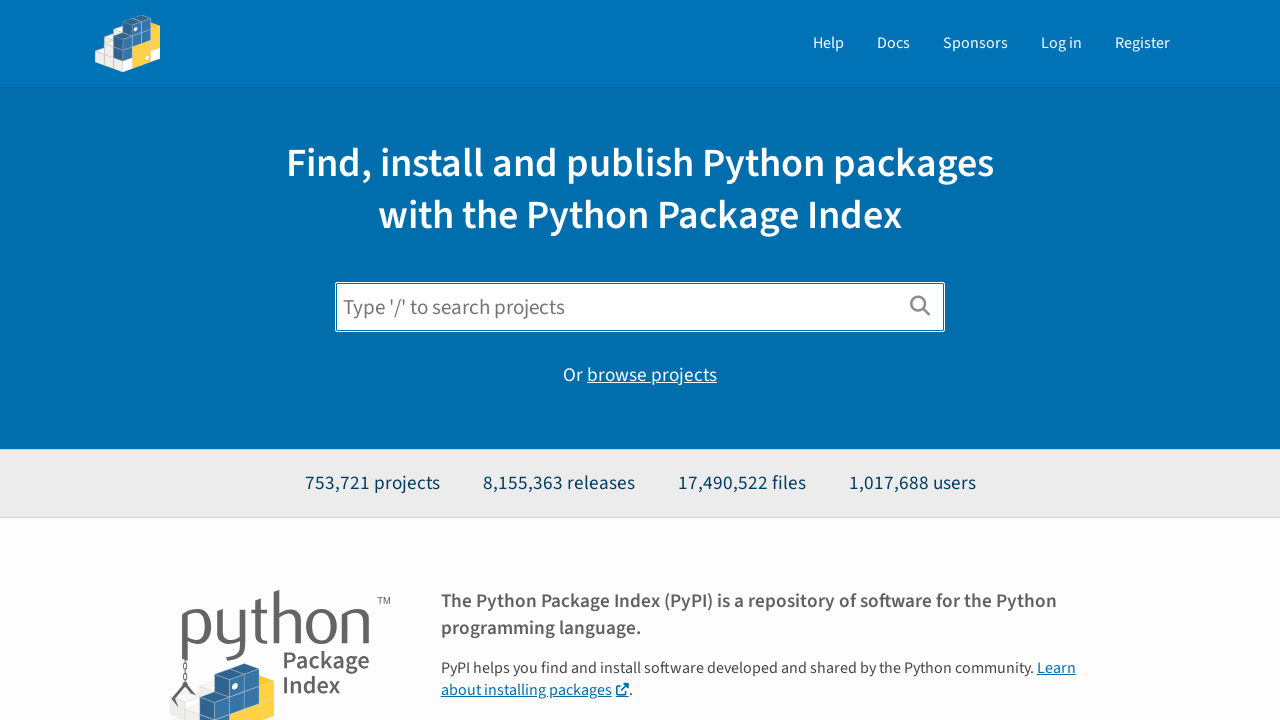